Verifies that the login page loads correctly by checking that the Login button and informational text elements are visible and contain expected content.

Starting URL: https://opensource-demo.orangehrmlive.com/web/index.php/auth/login

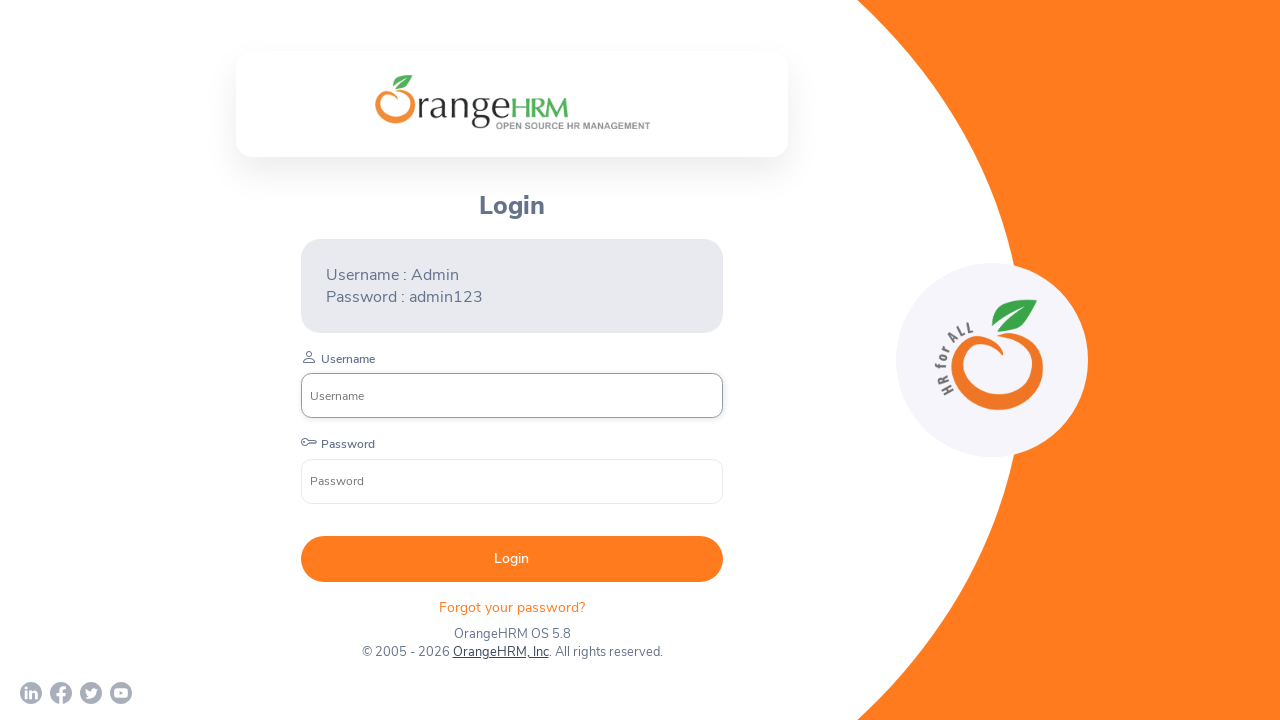

Login button became visible on the page
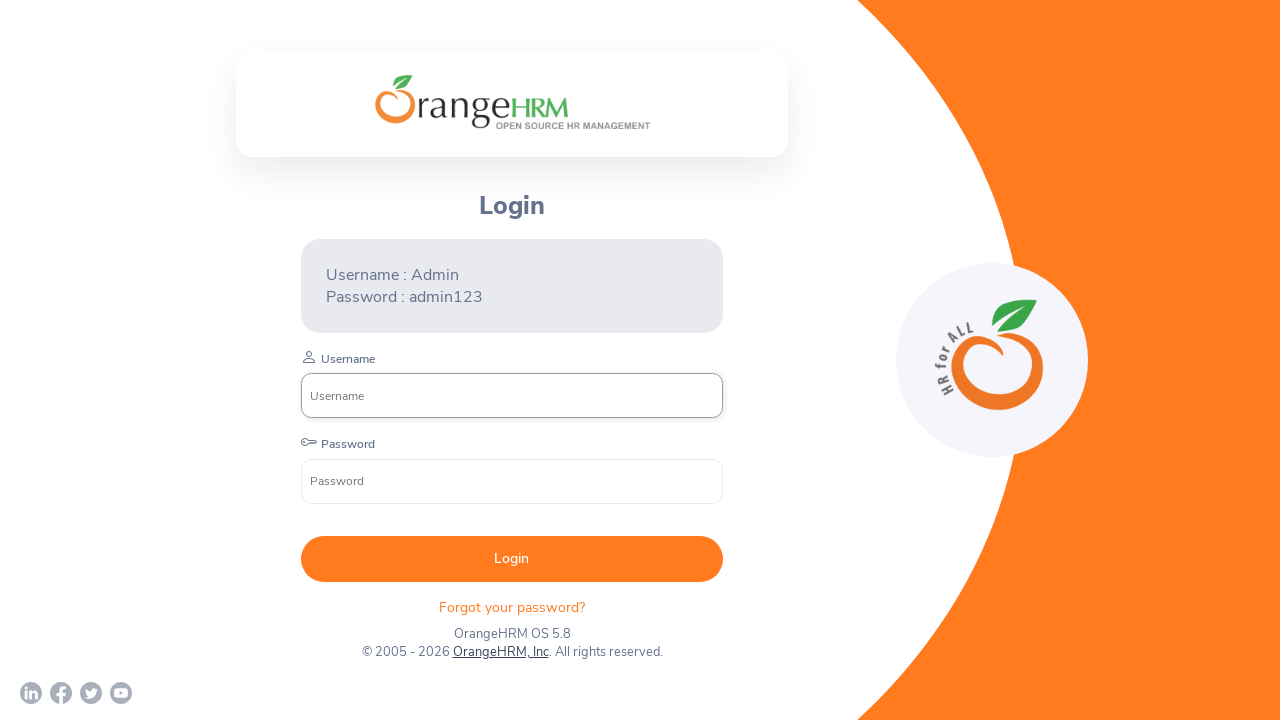

Retrieved Login button text:  Login 
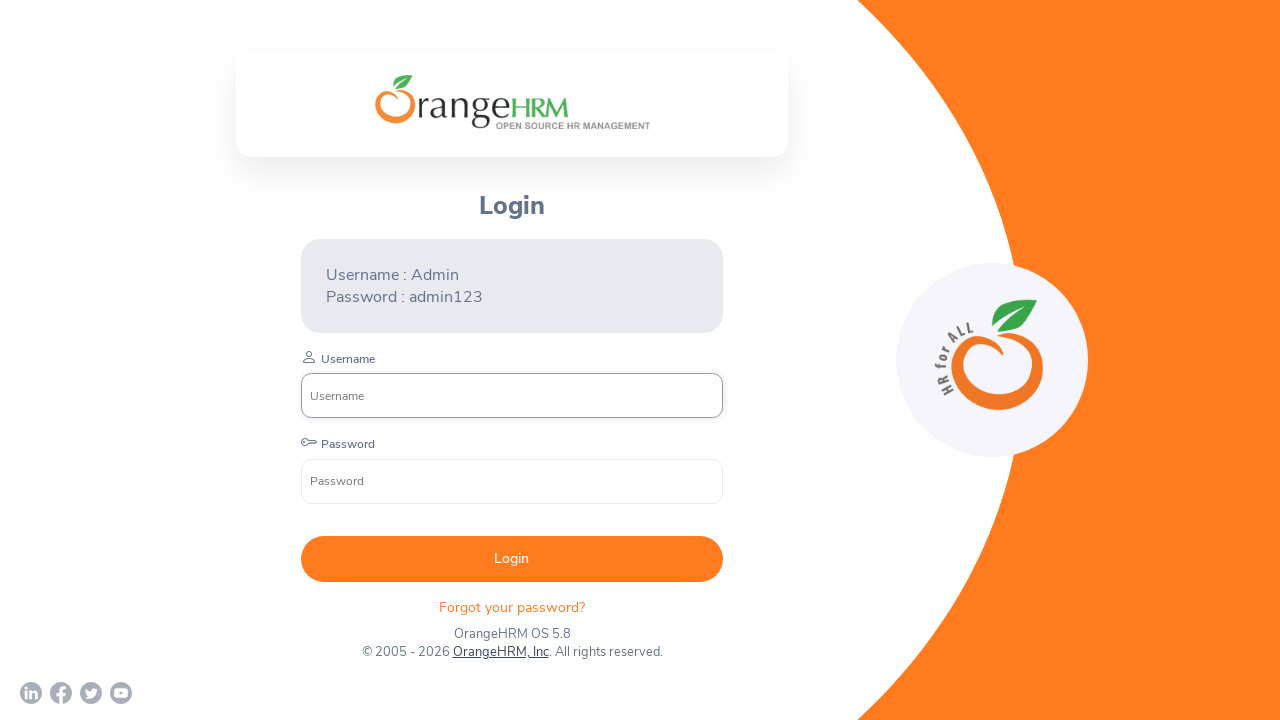

Informational text element became visible on the page
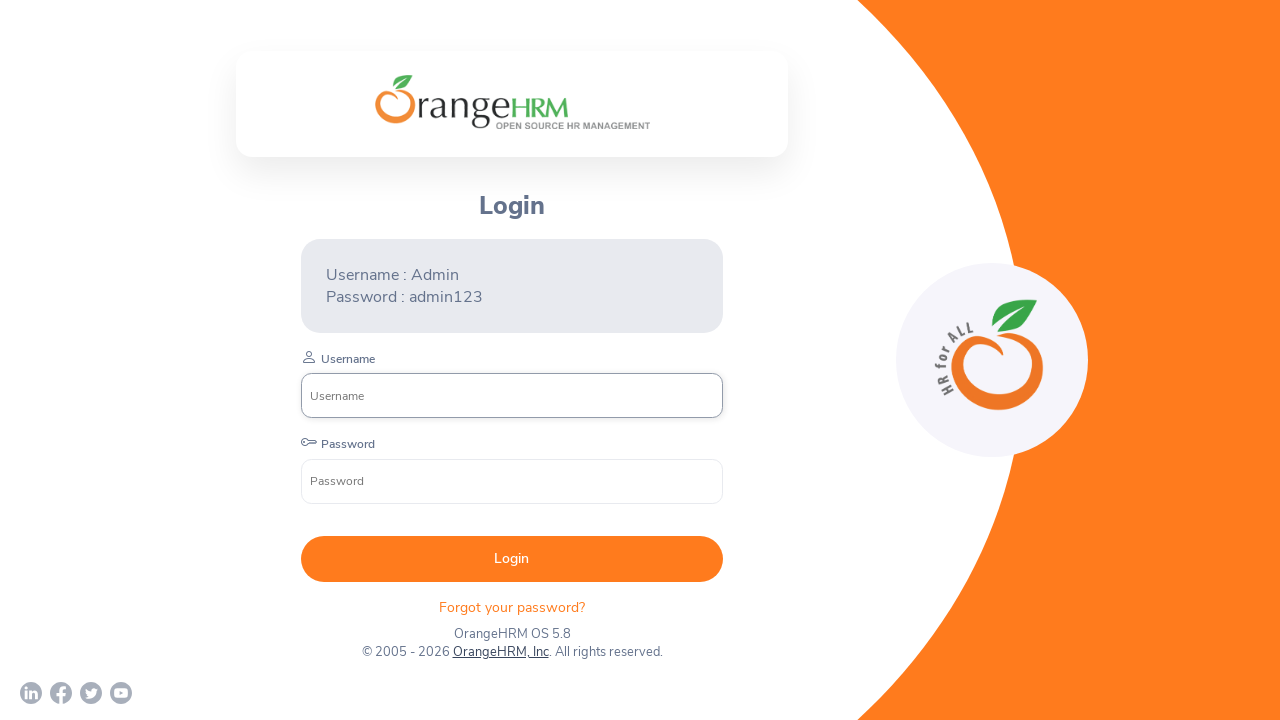

Retrieved informational text content: Forgot your password? 
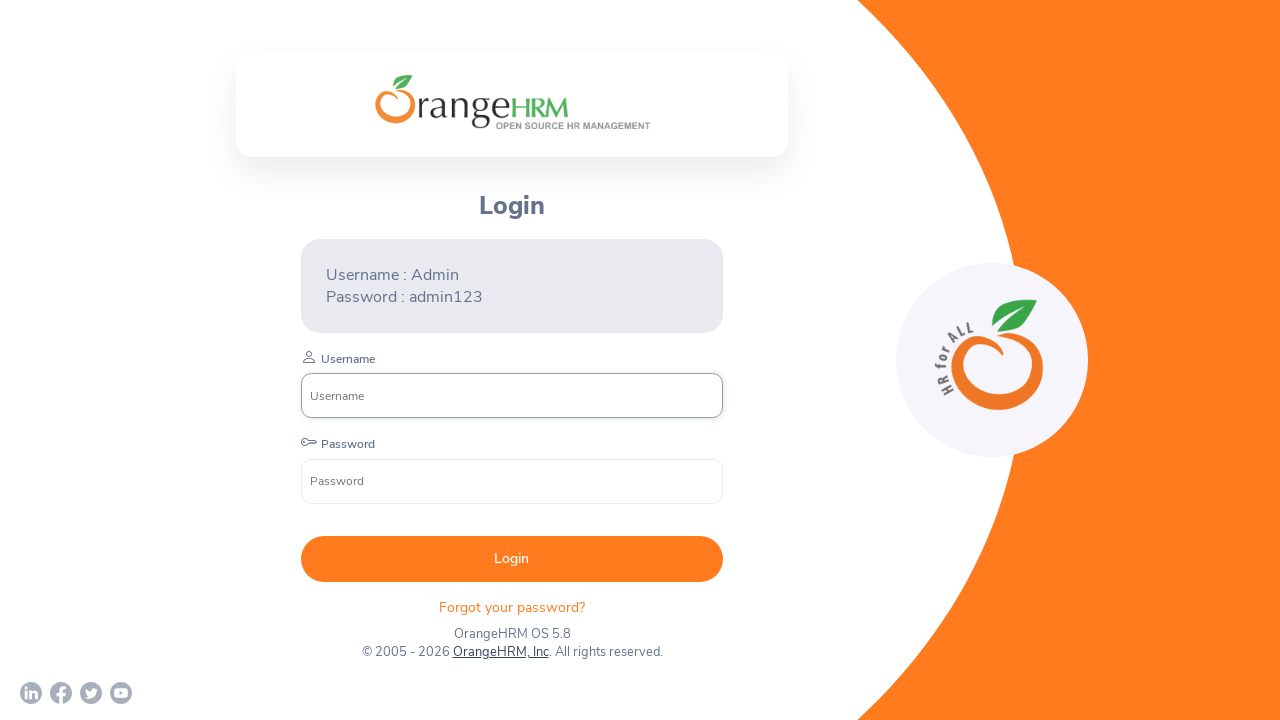

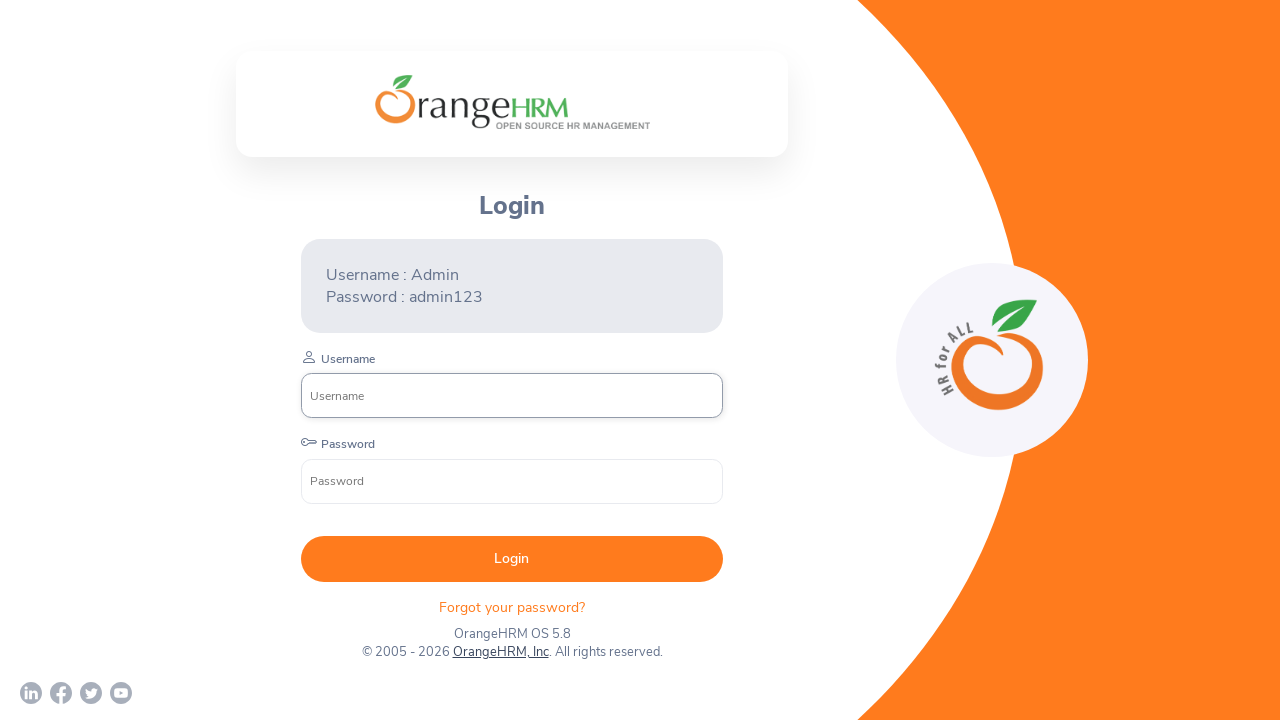